Navigates to TestYantra website and clicks on the Services link after waiting for it to be clickable

Starting URL: https://www.testyantra.com/

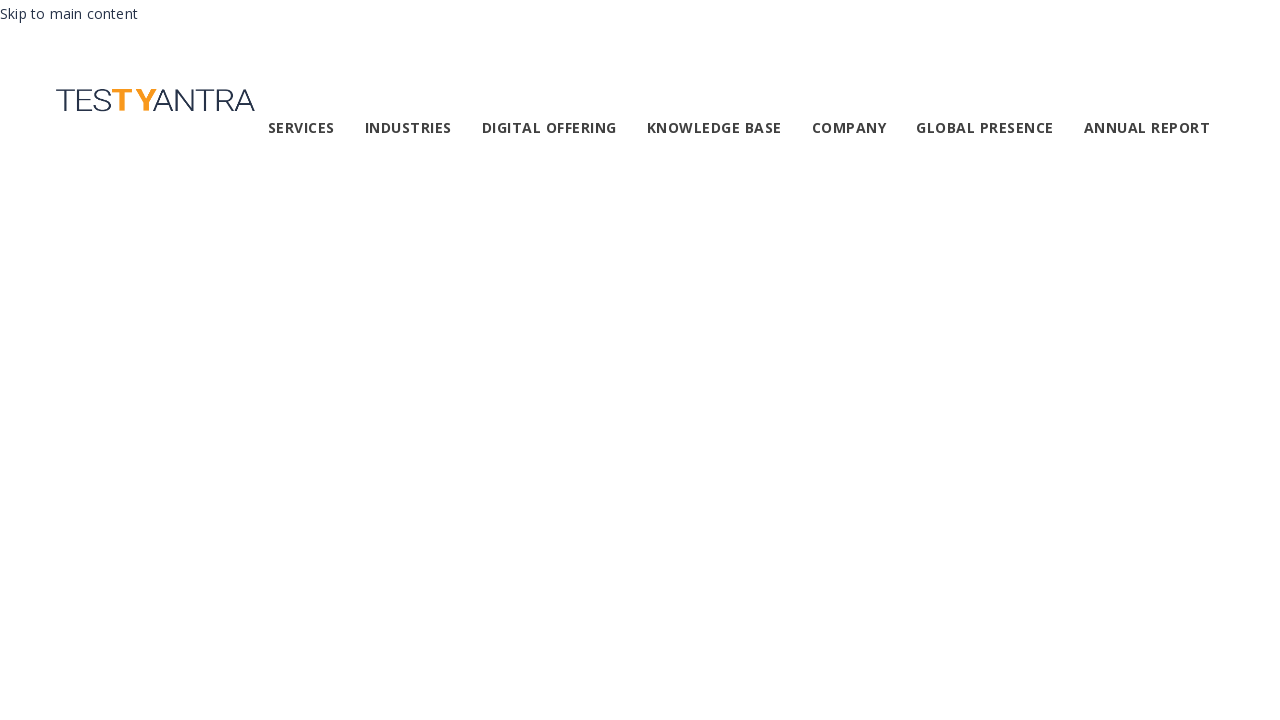

Navigated to TestYantra website
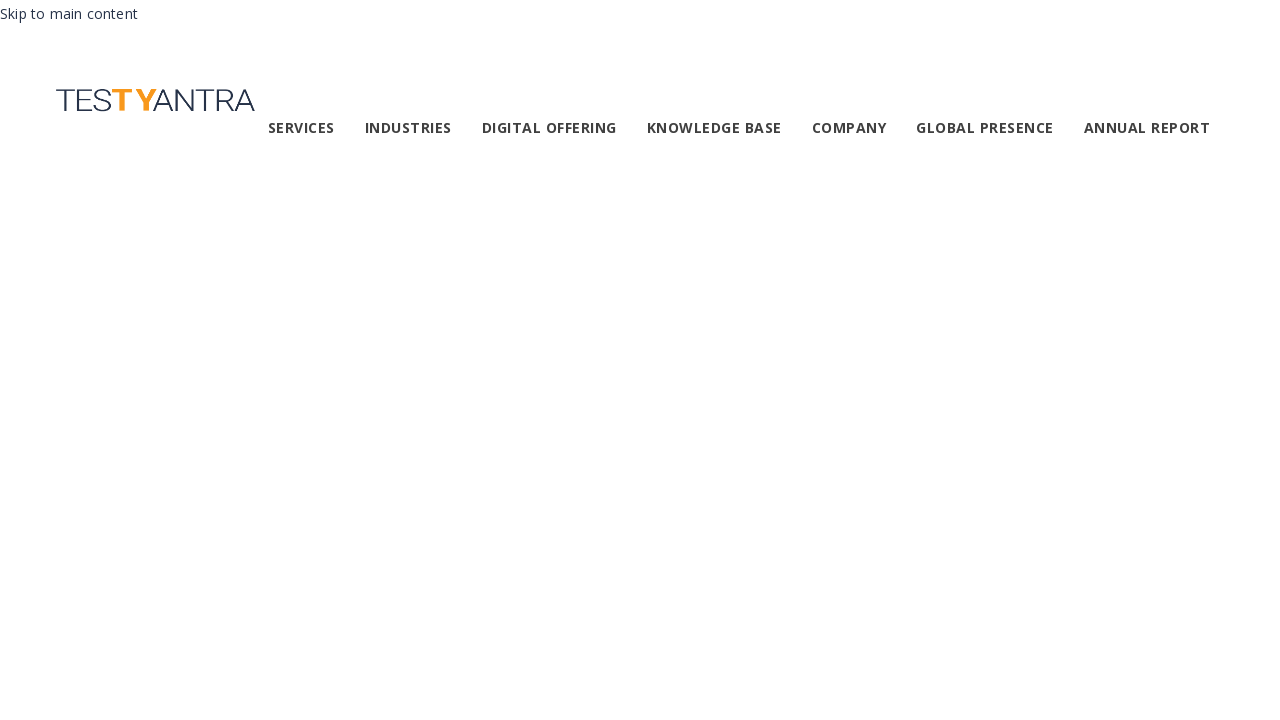

Waited for Services link to be visible
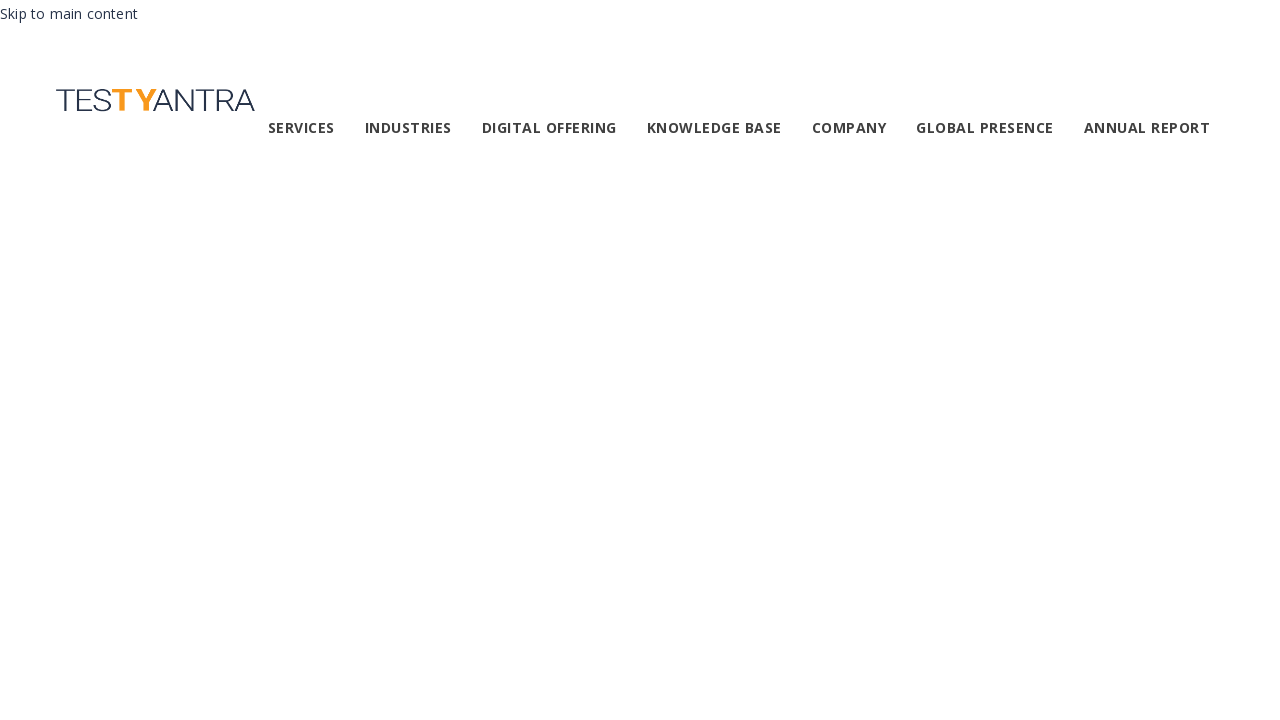

Clicked on Services link at (301, 127) on xpath=//a[text()='Services']
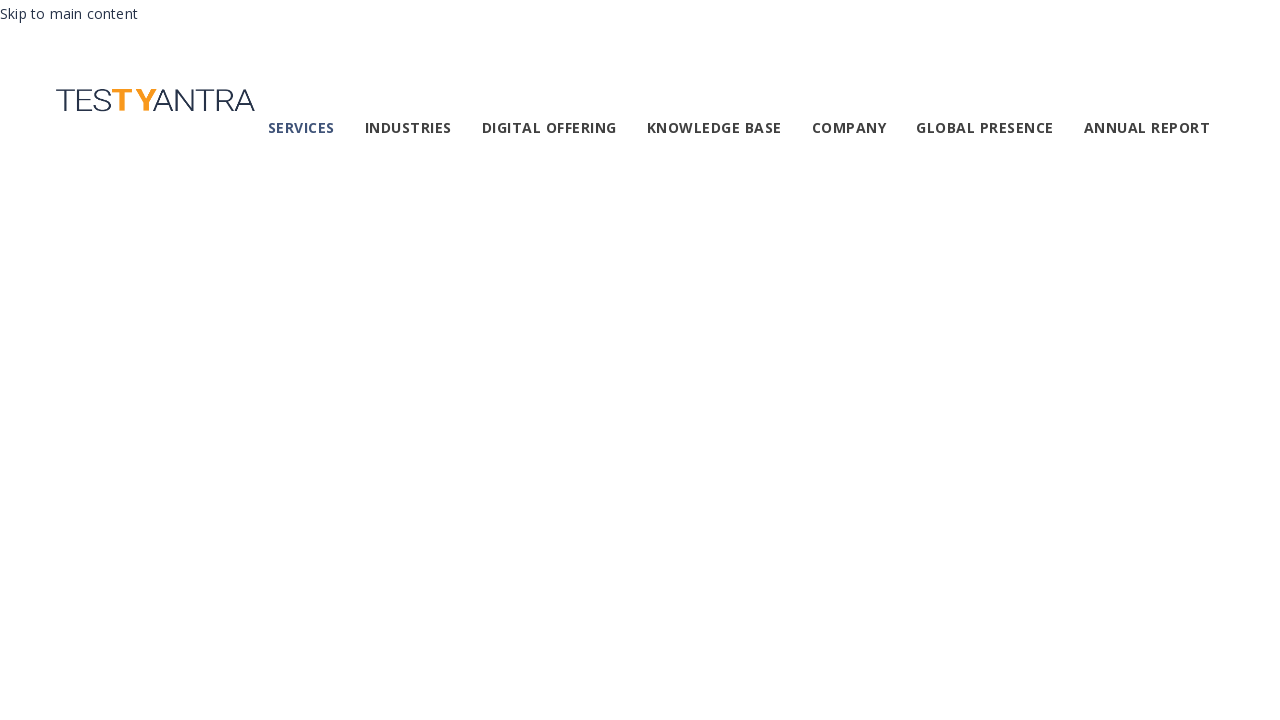

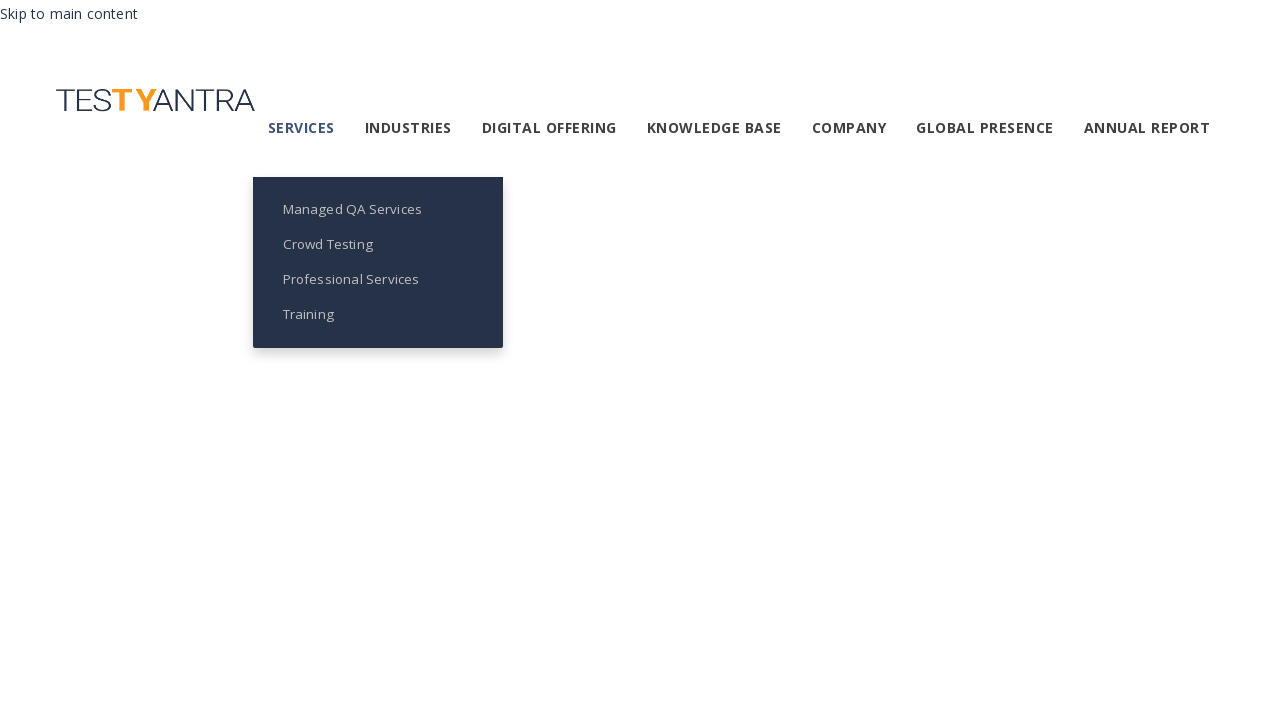